Tests drag and drop functionality by dragging an element and dropping it onto a target area

Starting URL: https://demoqa.com/droppable

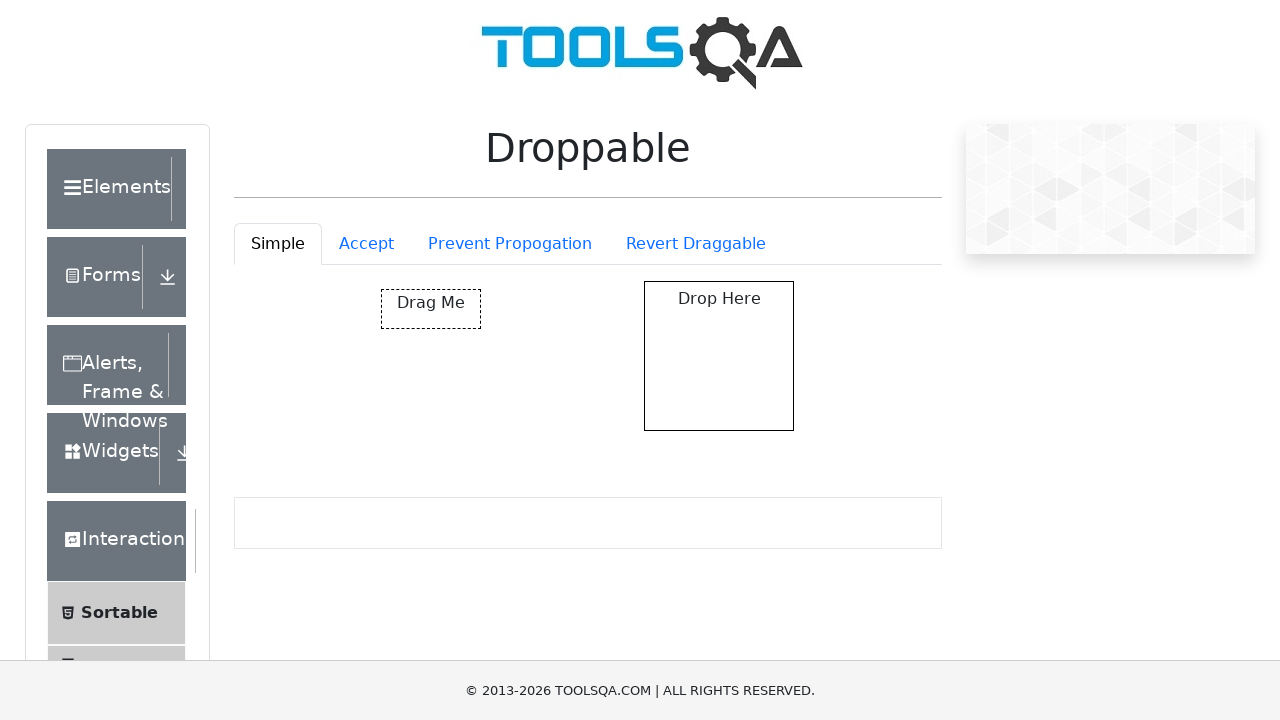

Navigated to droppable test page
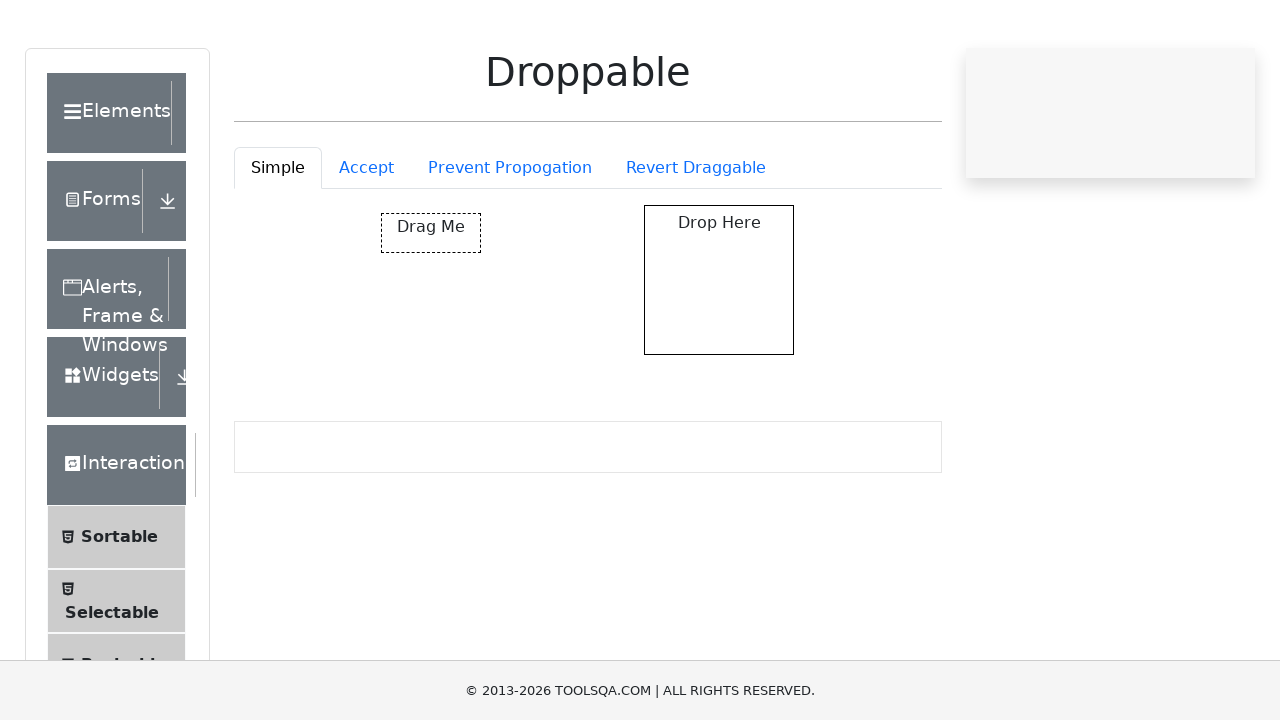

Dragged and dropped draggable element onto droppable target area at (719, 356)
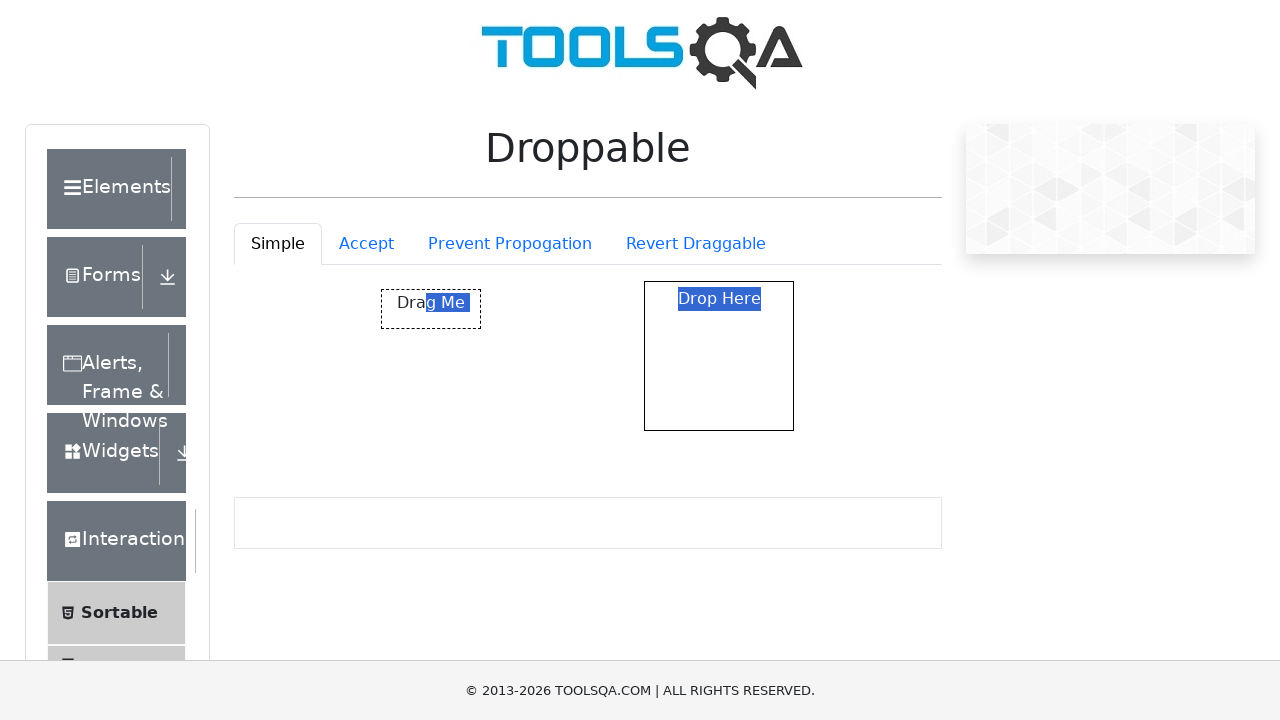

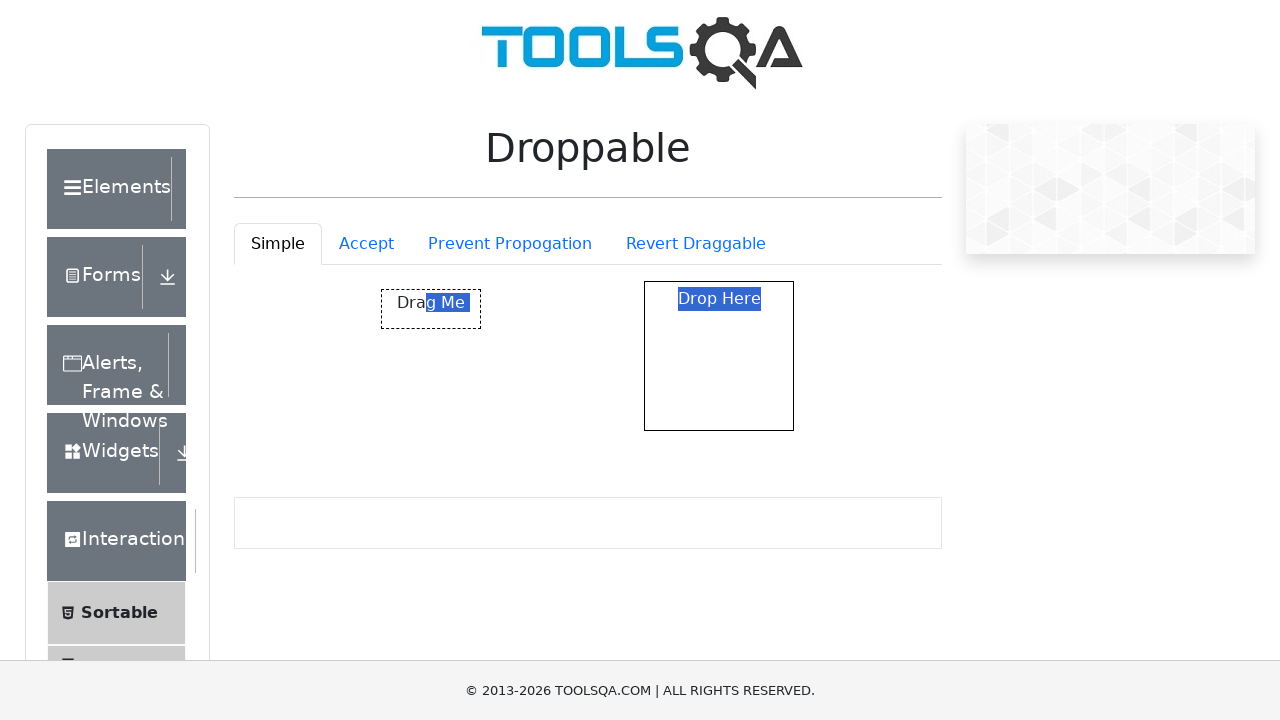